Tests navigation from the home page to the login page, then to the registration page by clicking the appropriate links and verifying the URLs change correctly.

Starting URL: http://training.skillo-bg.com:4300/

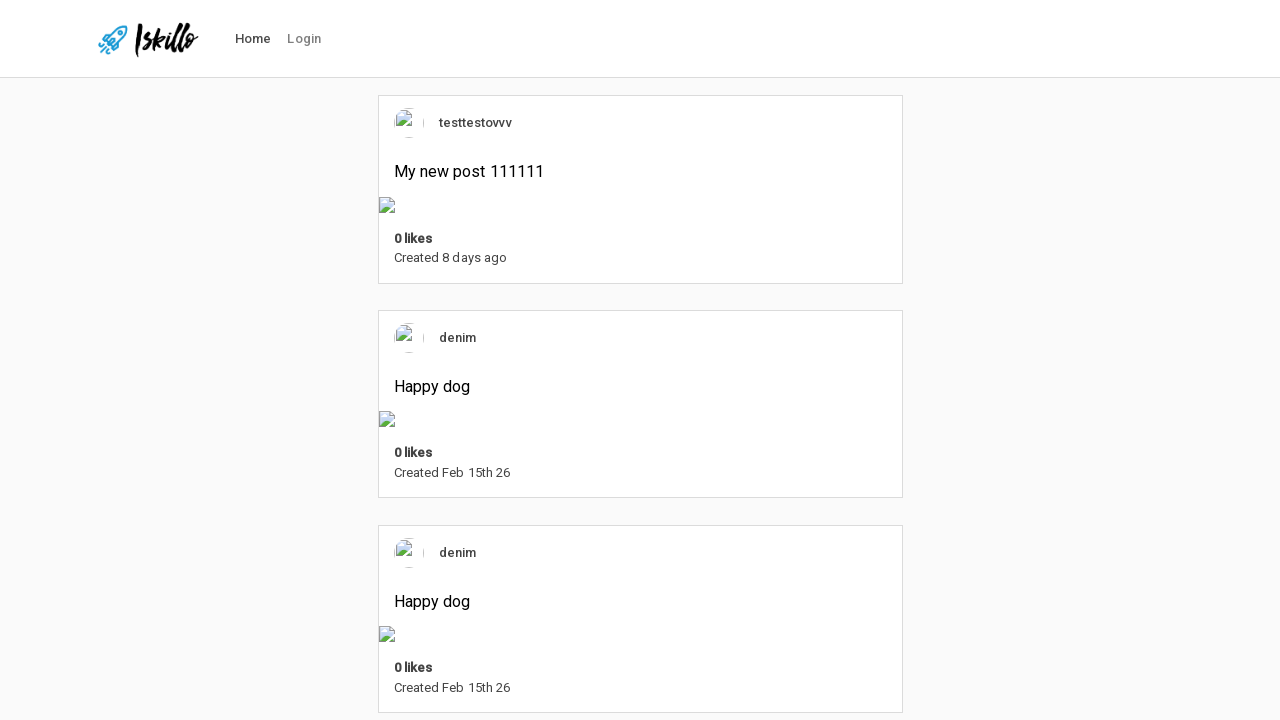

Login button is visible in navigation
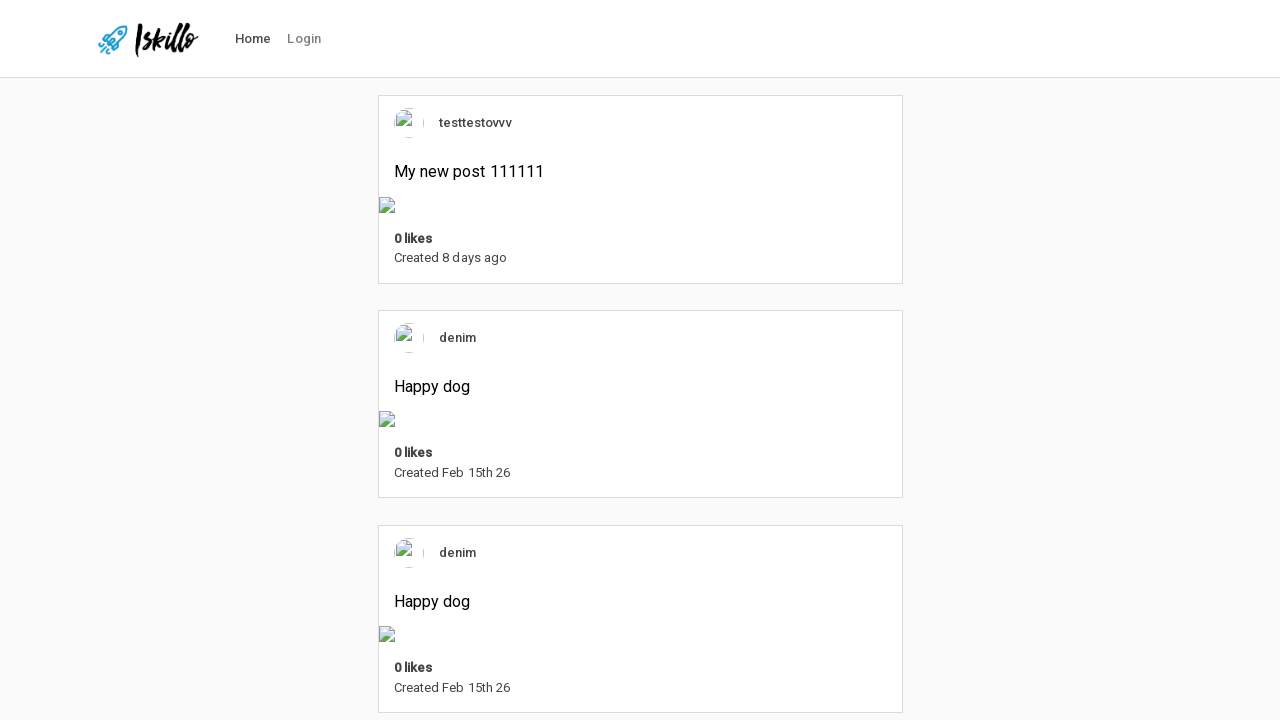

Clicked login button to navigate to login page at (304, 39) on #nav-link-login
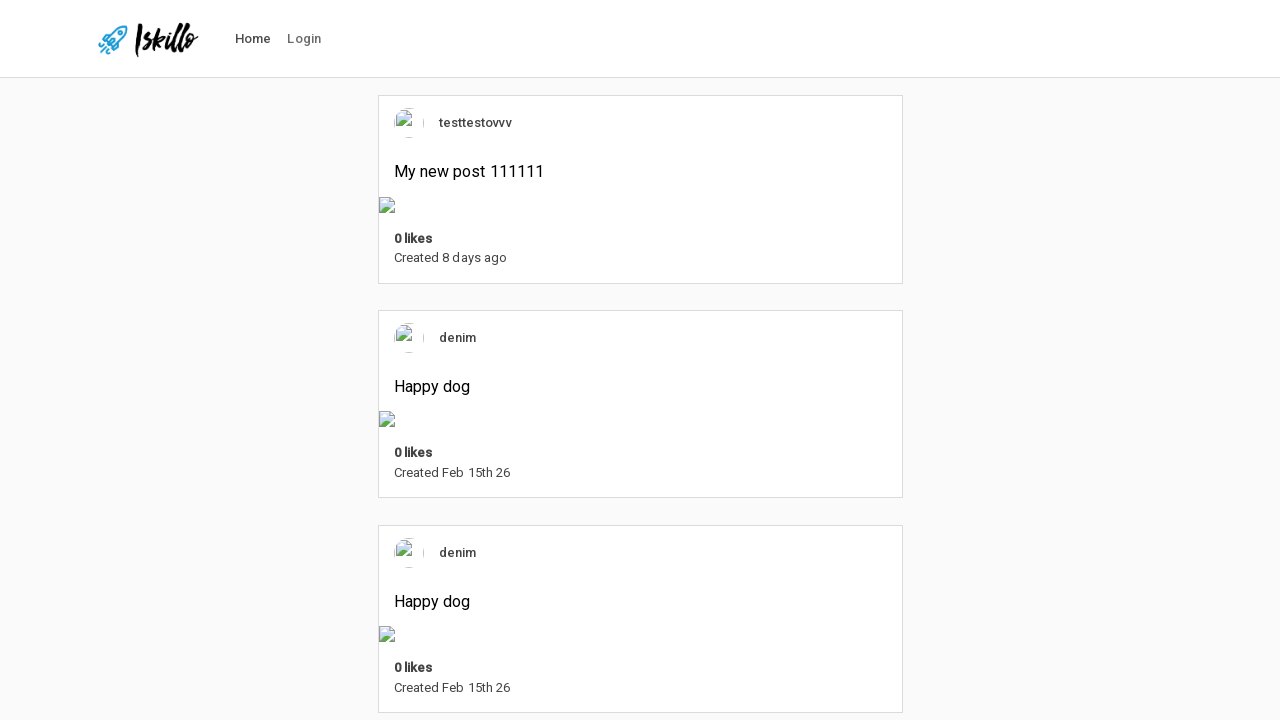

Login page loaded with sign-in button visible
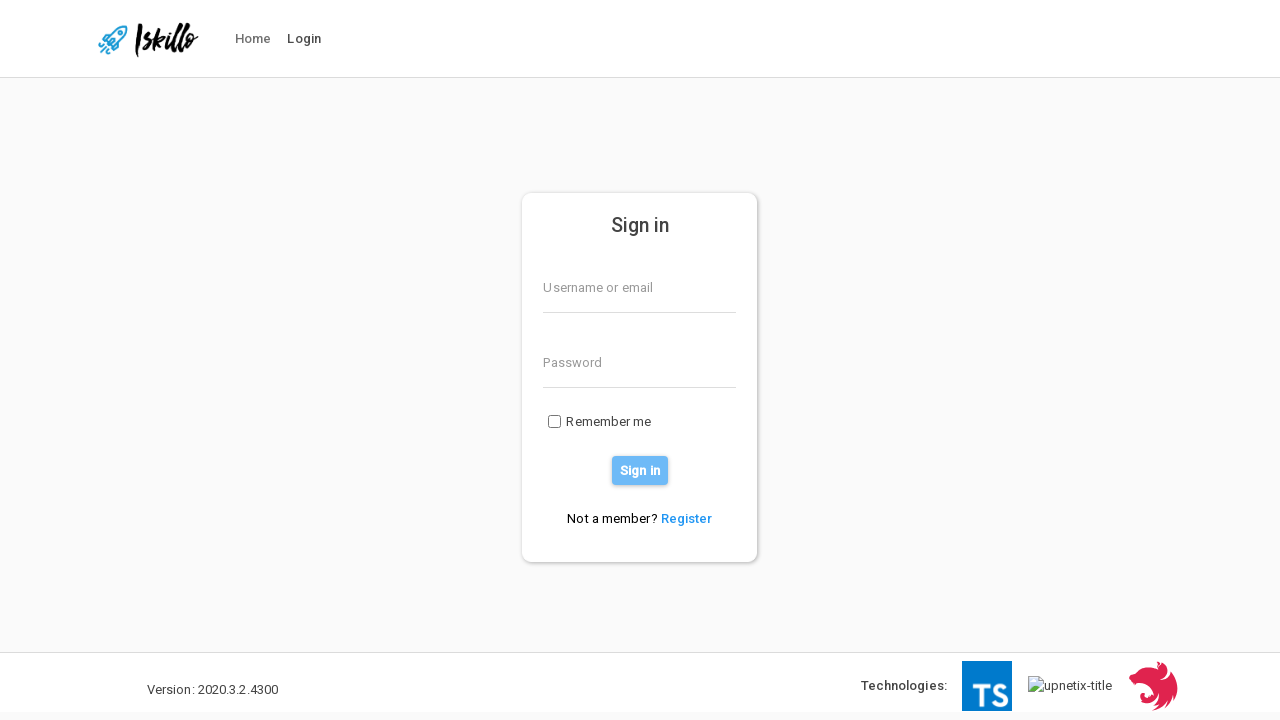

Verified URL is on login page: http://training.skillo-bg.com:4300/users/login
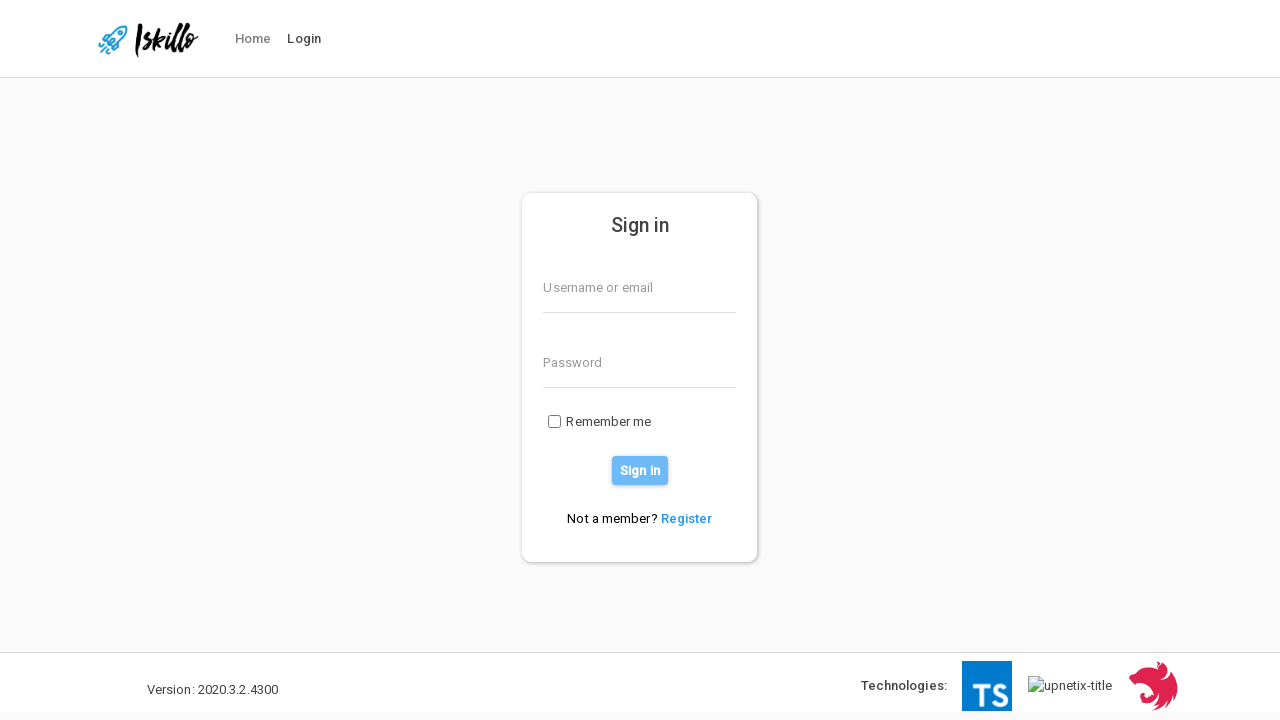

Register link is visible on login page
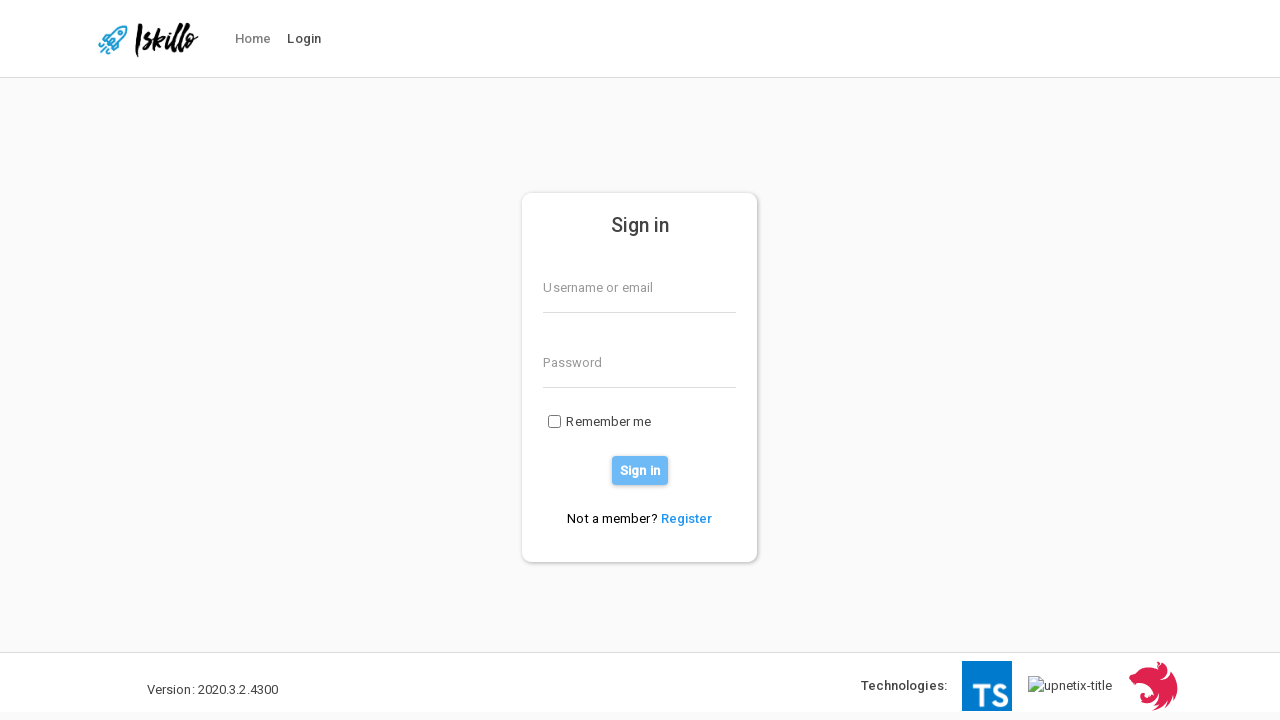

Clicked register link to navigate to registration page at (687, 518) on a[href*='/users/register']
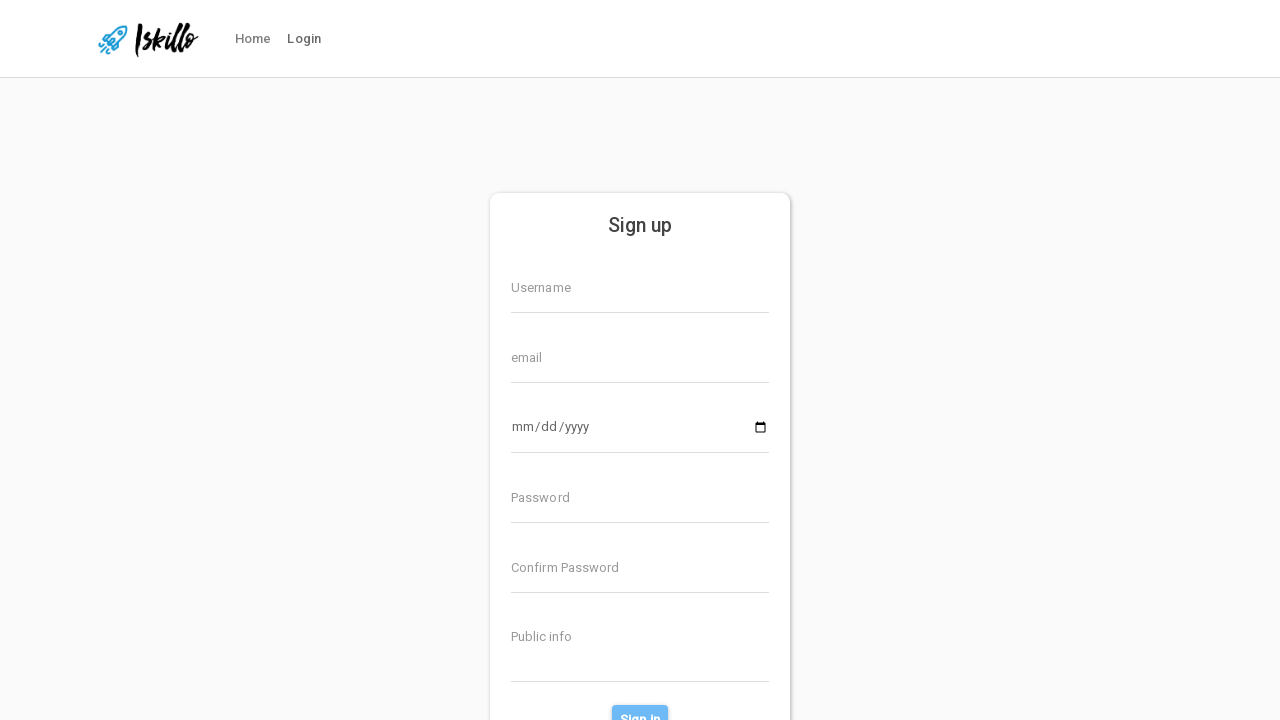

Registration page loaded with heading visible
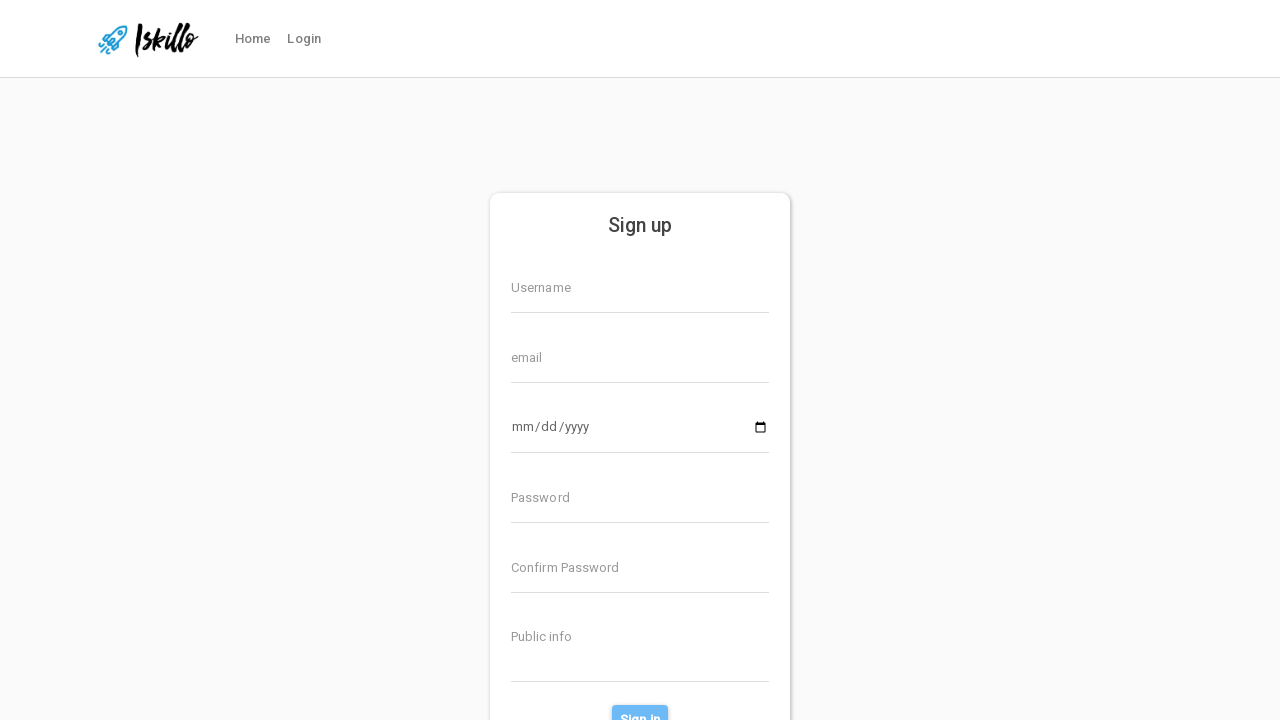

Verified URL is on registration page: http://training.skillo-bg.com:4300/users/register
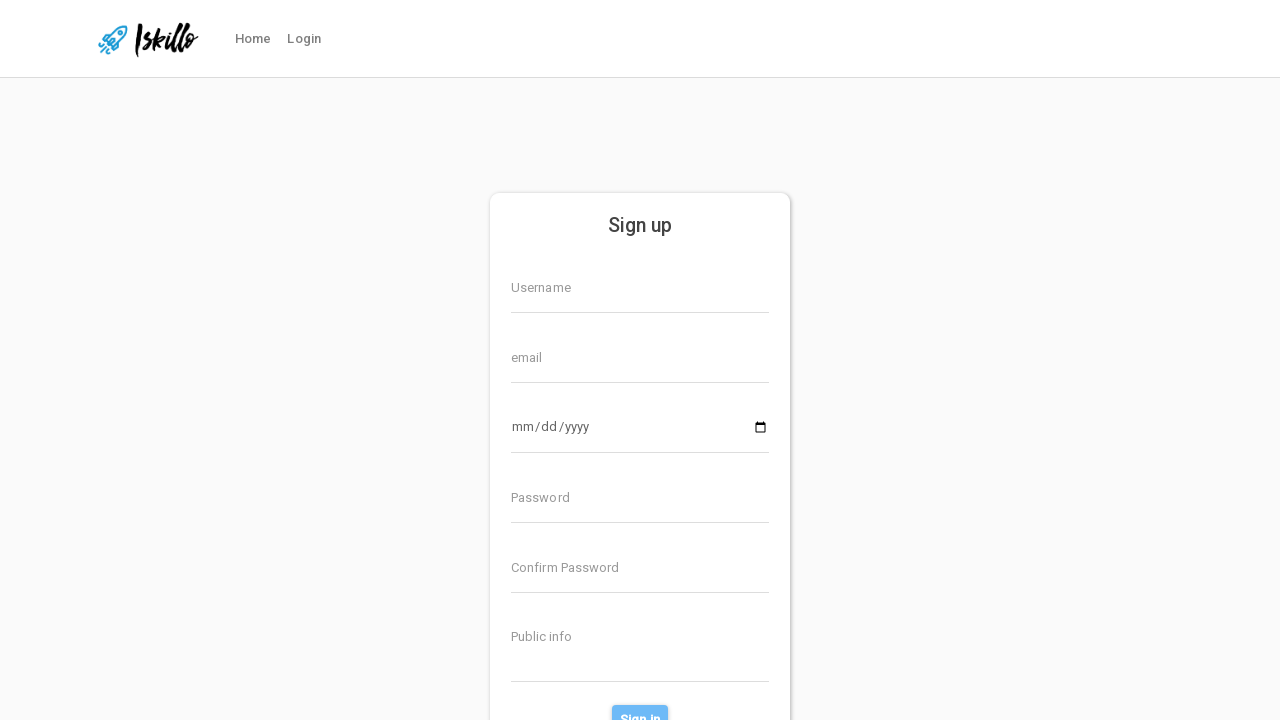

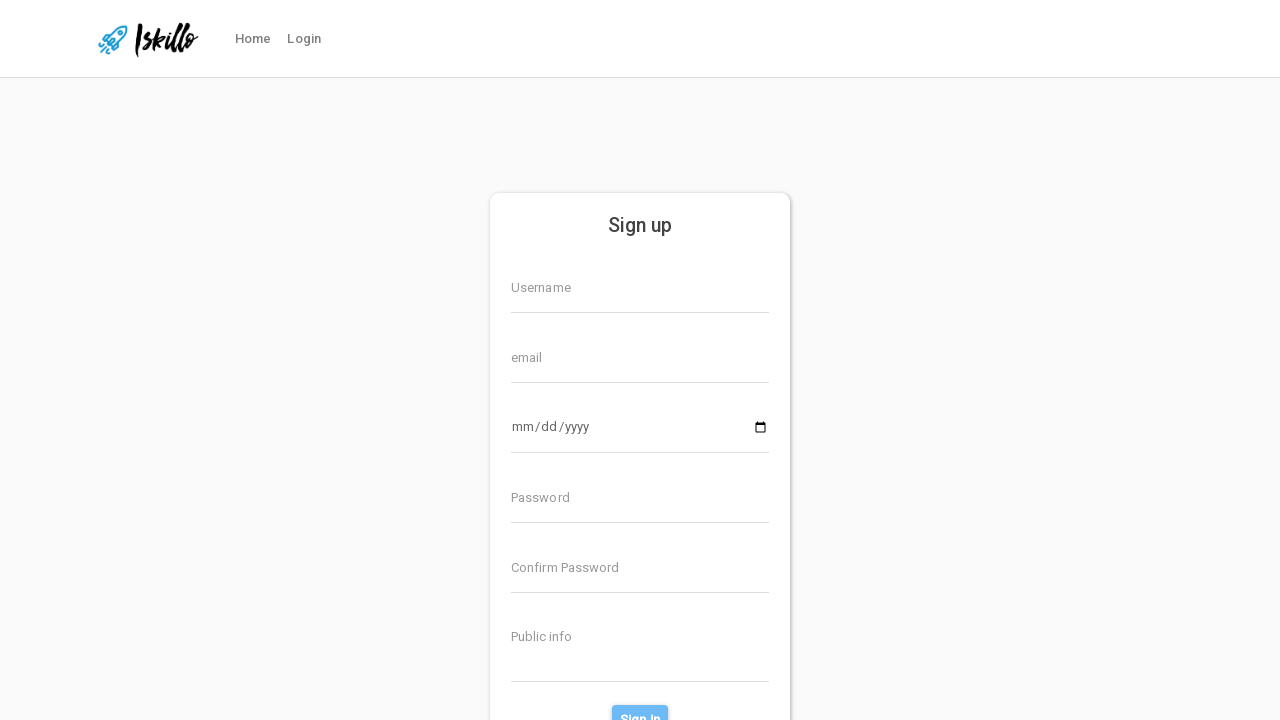